Tests the theme toggle button on the Playwright documentation site by clicking it and verifying the theme attribute changes

Starting URL: https://playwright.dev/

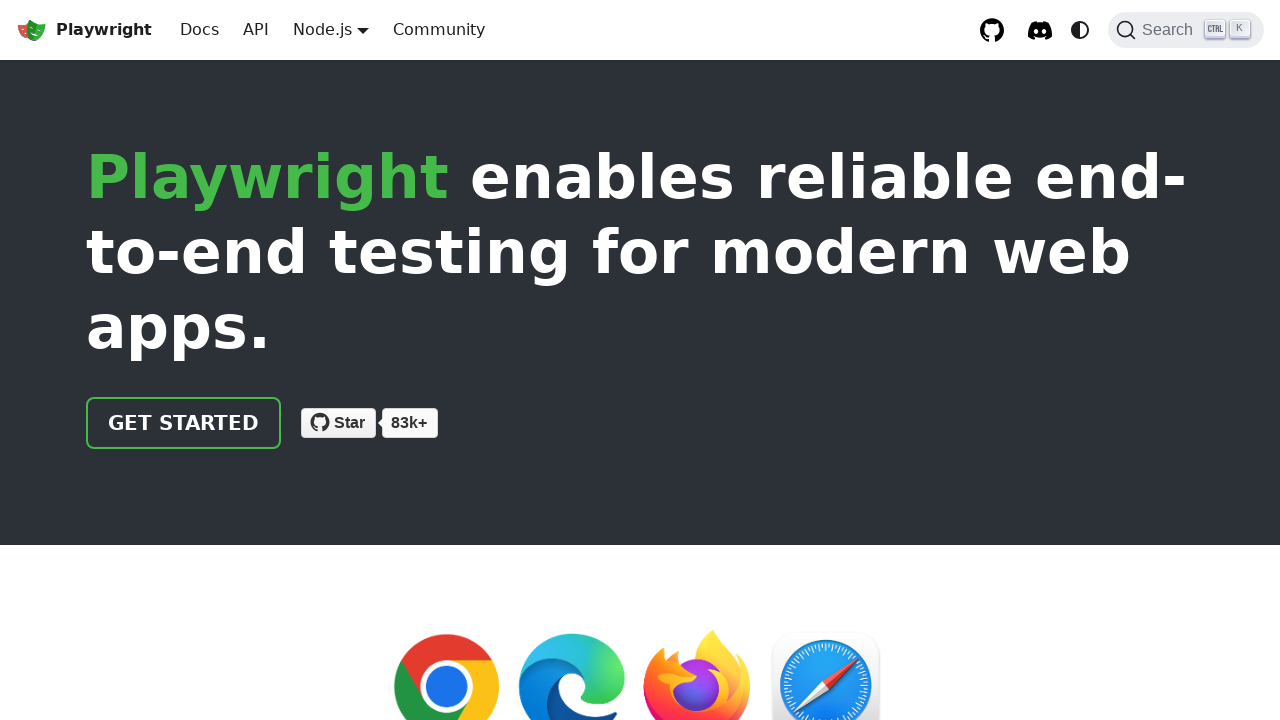

Page loaded (DOM content ready)
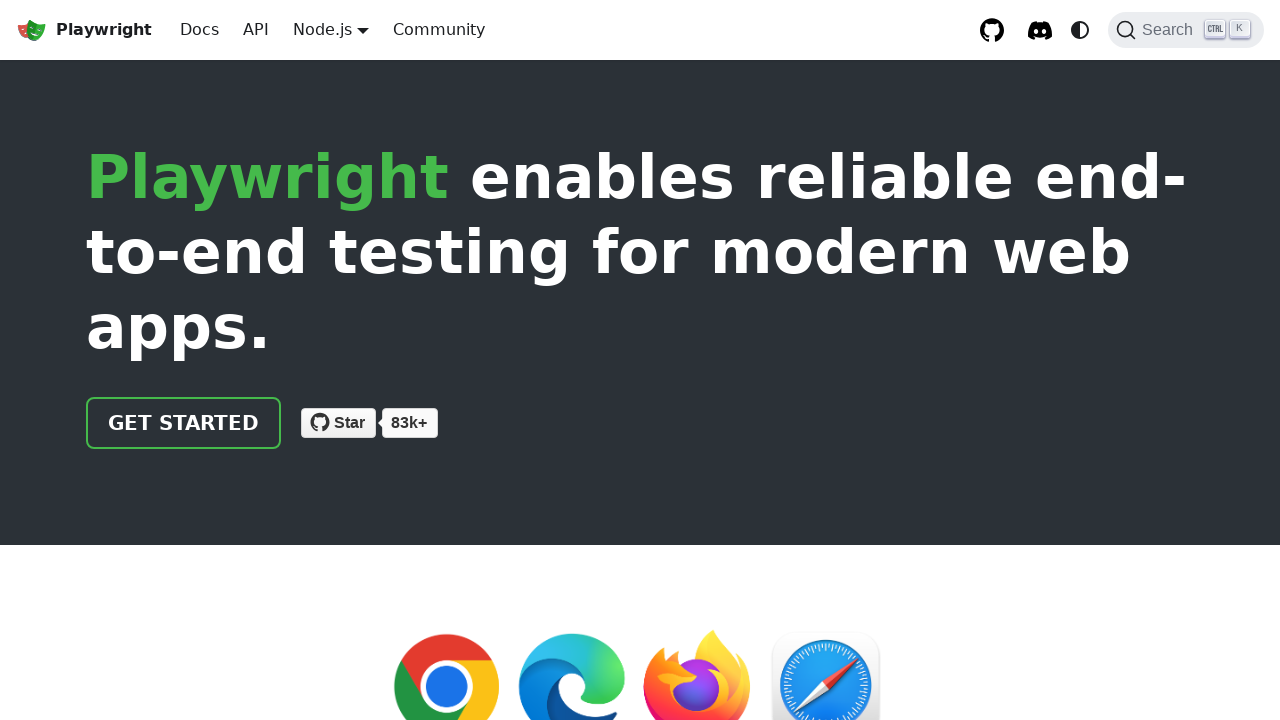

Retrieved initial theme attribute: light
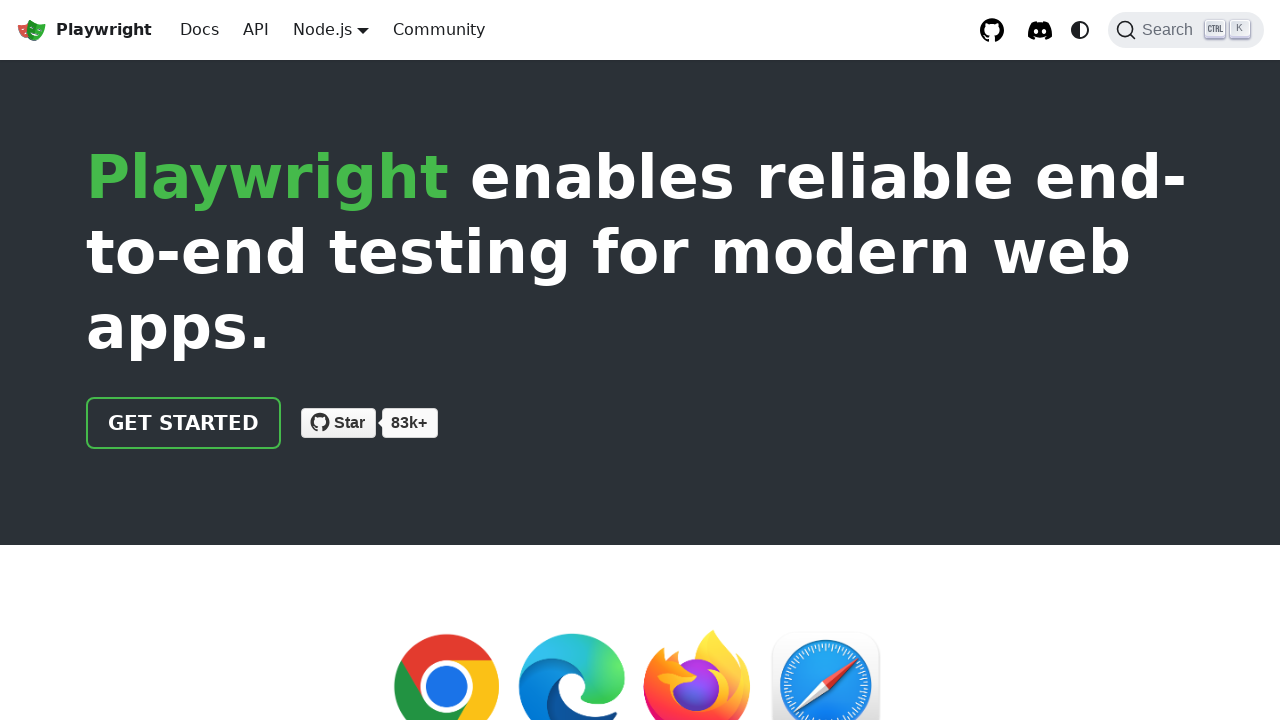

Clicked theme toggle button at (1080, 30) on .toggleButton_gllP
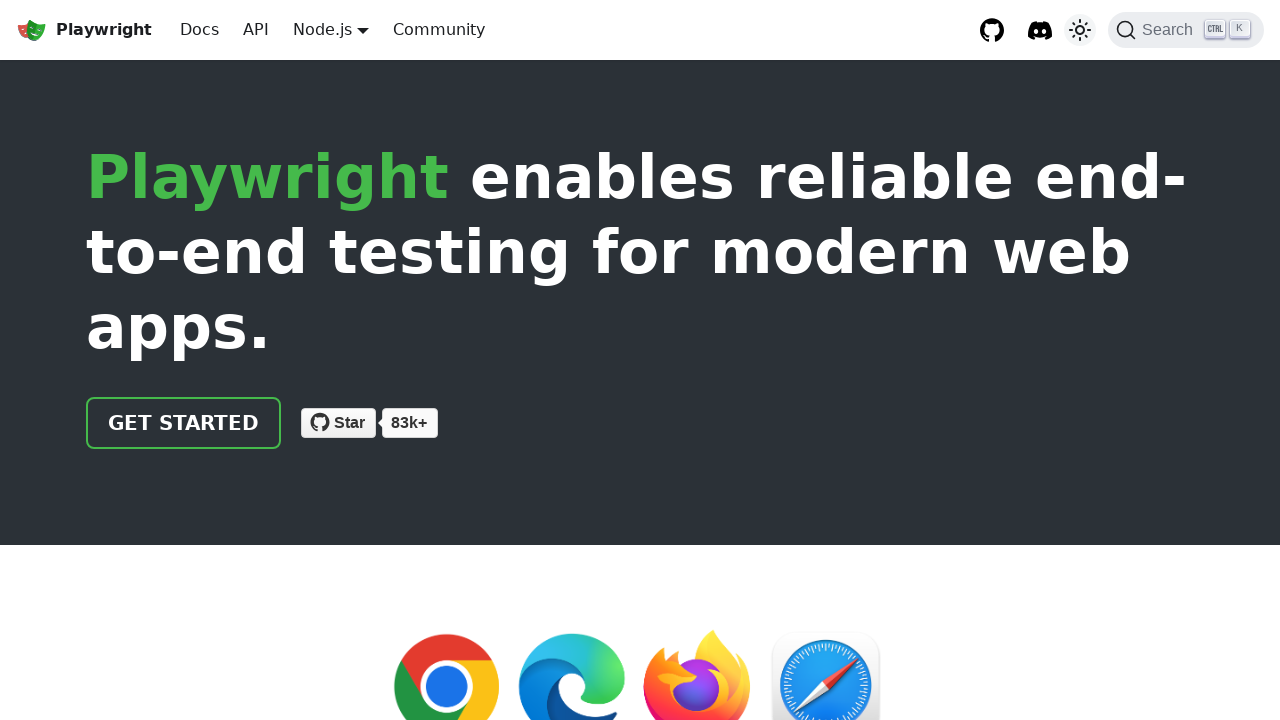

Waited 500ms for theme change to complete
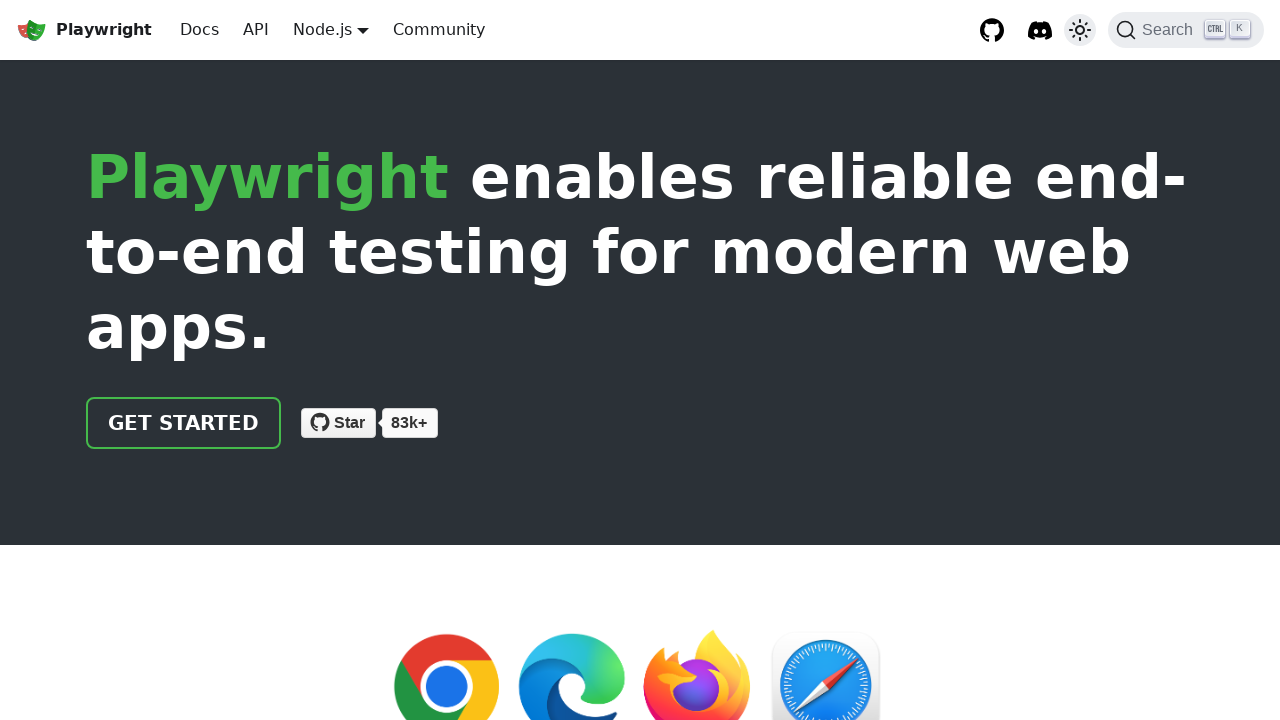

Retrieved updated theme attribute: light
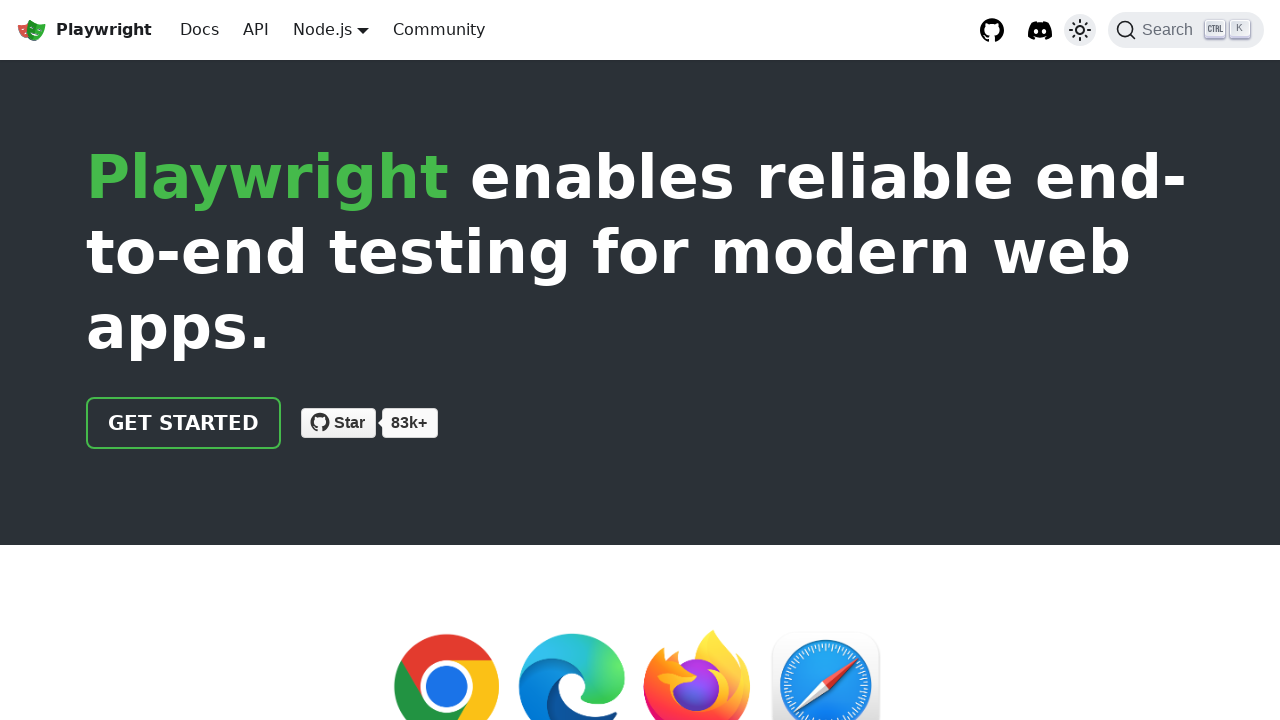

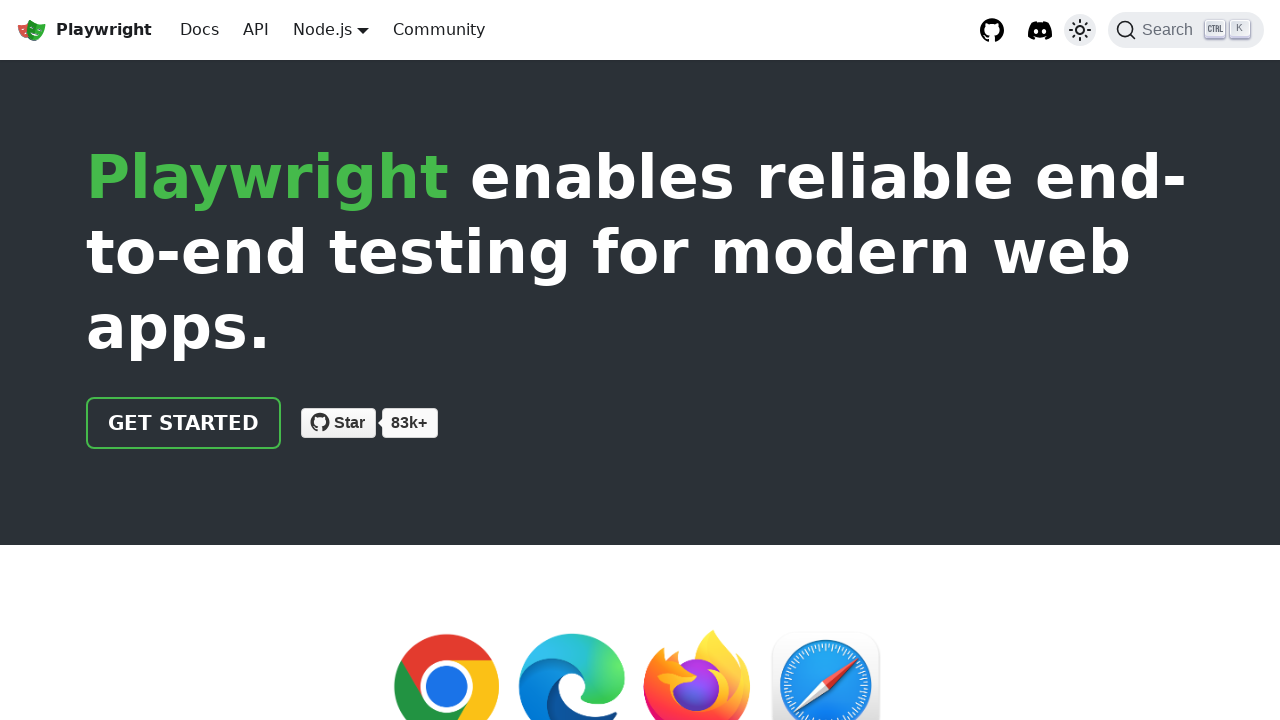